Tests browser window handling by clicking a Twitter social link that opens in a new tab/window, switching to the new window, closing it, and switching back to the parent window.

Starting URL: https://opensource-demo.orangehrmlive.com/

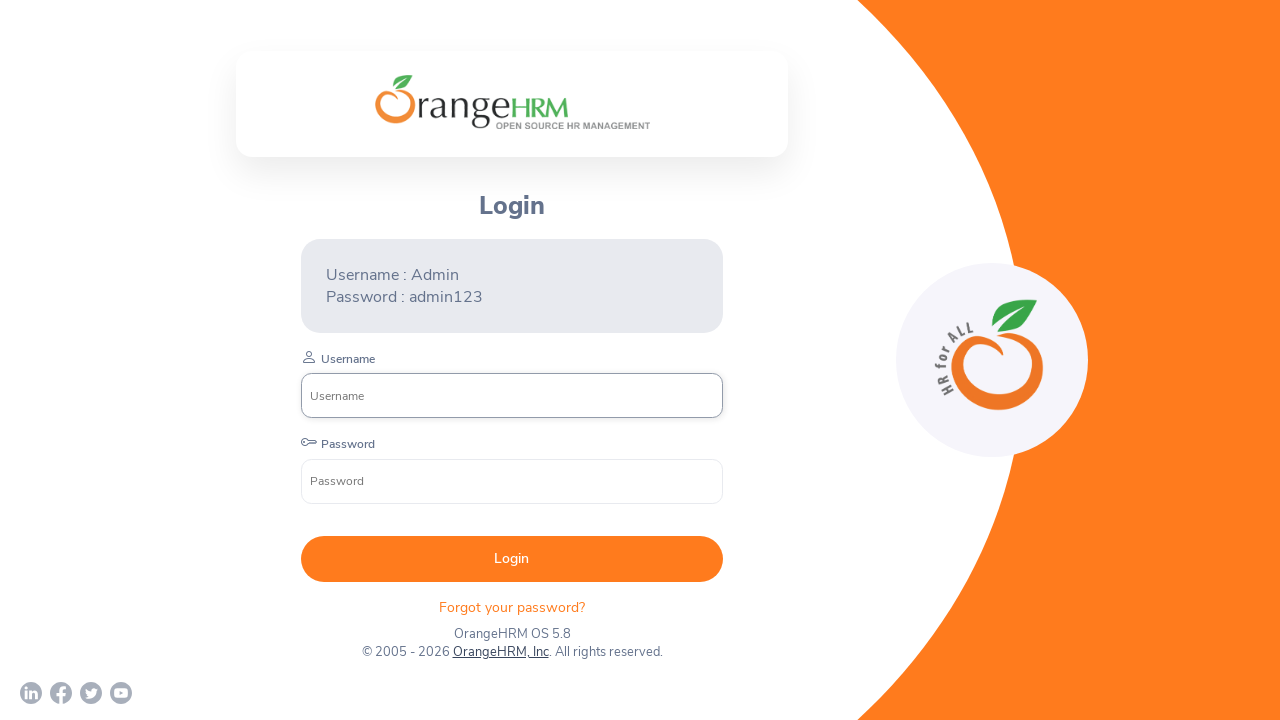

Waited for page to load (networkidle state)
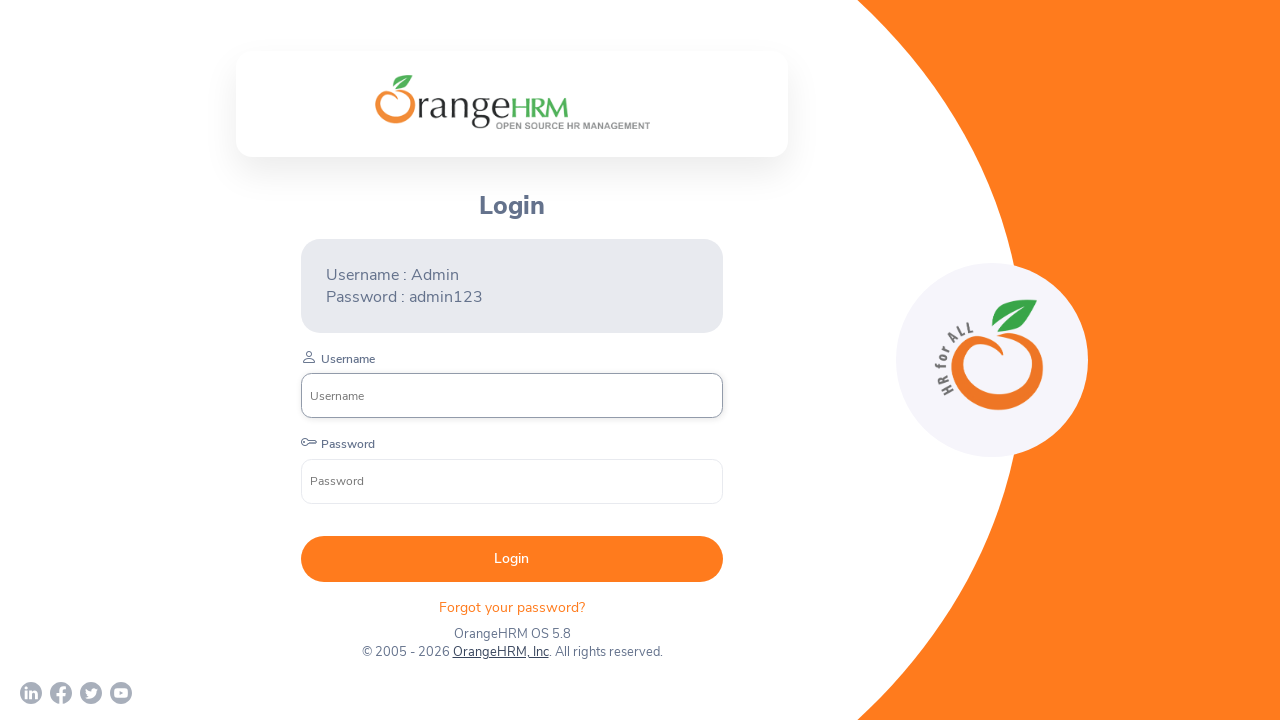

Clicked Twitter social link, new window/tab opened at (91, 693) on a[href*='twitter']
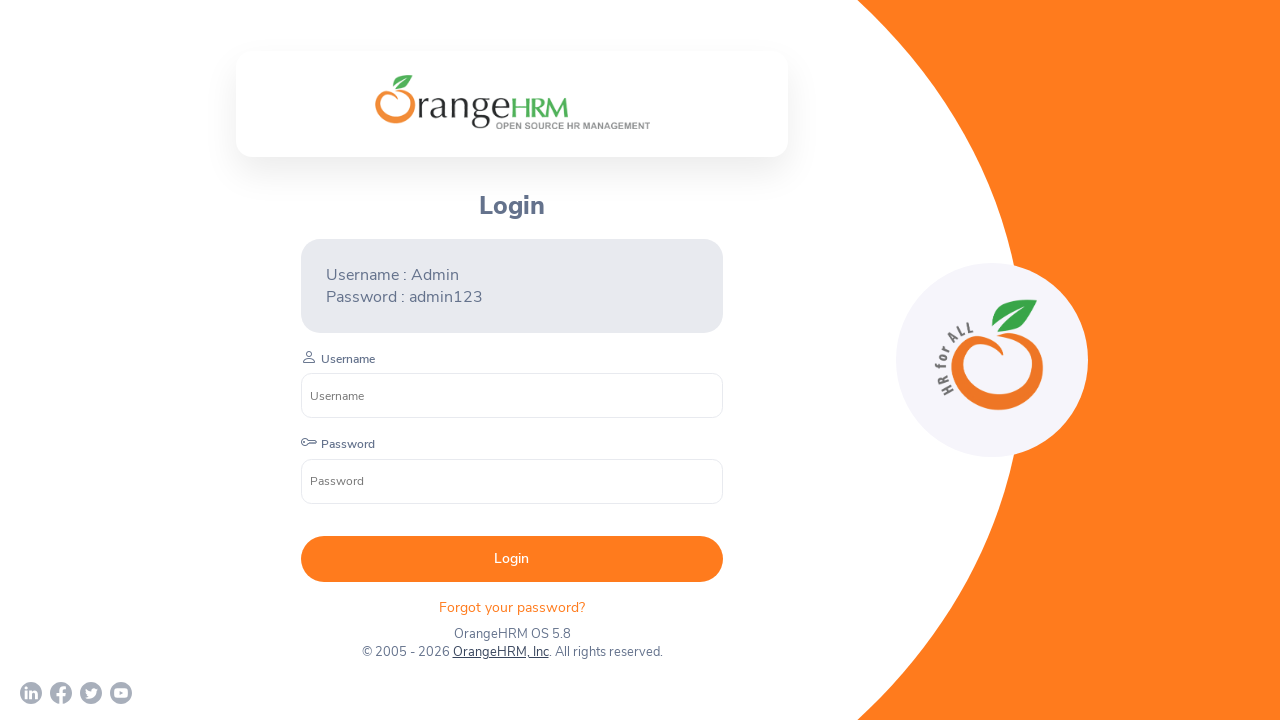

Captured new child window/tab
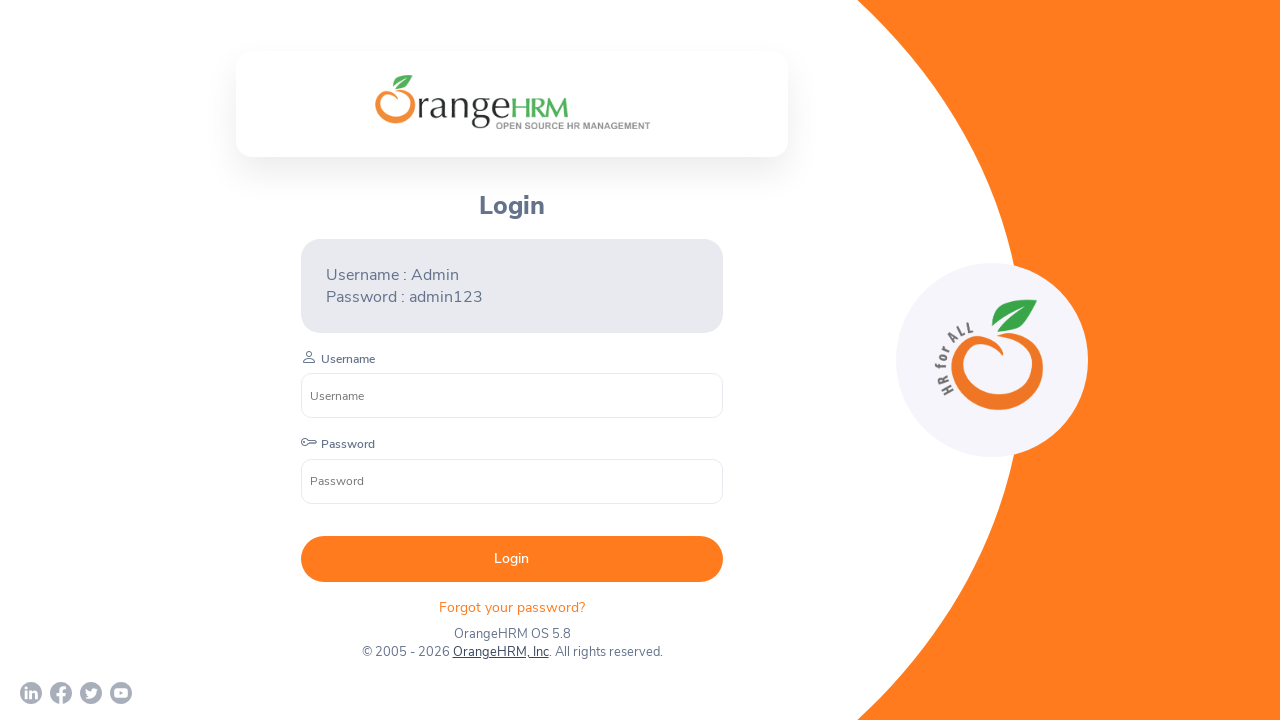

Child window loaded (domcontentloaded state)
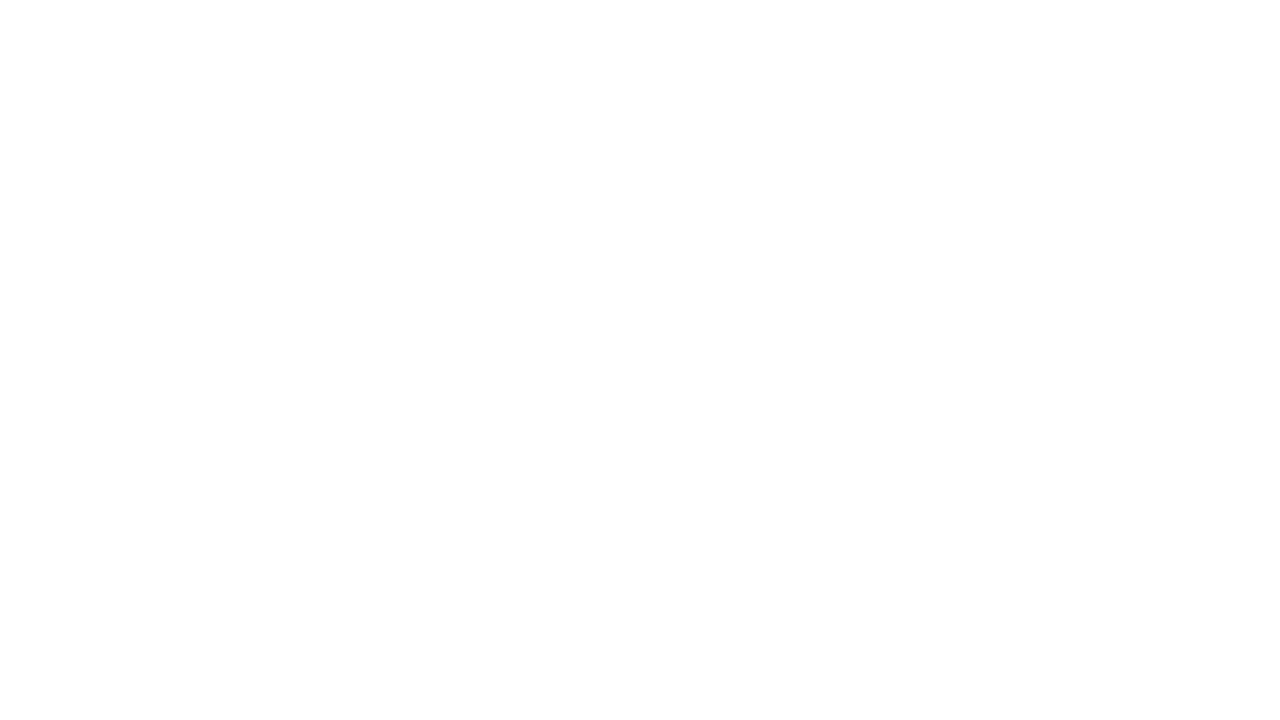

Verified child window URL: chrome-error://chromewebdata/
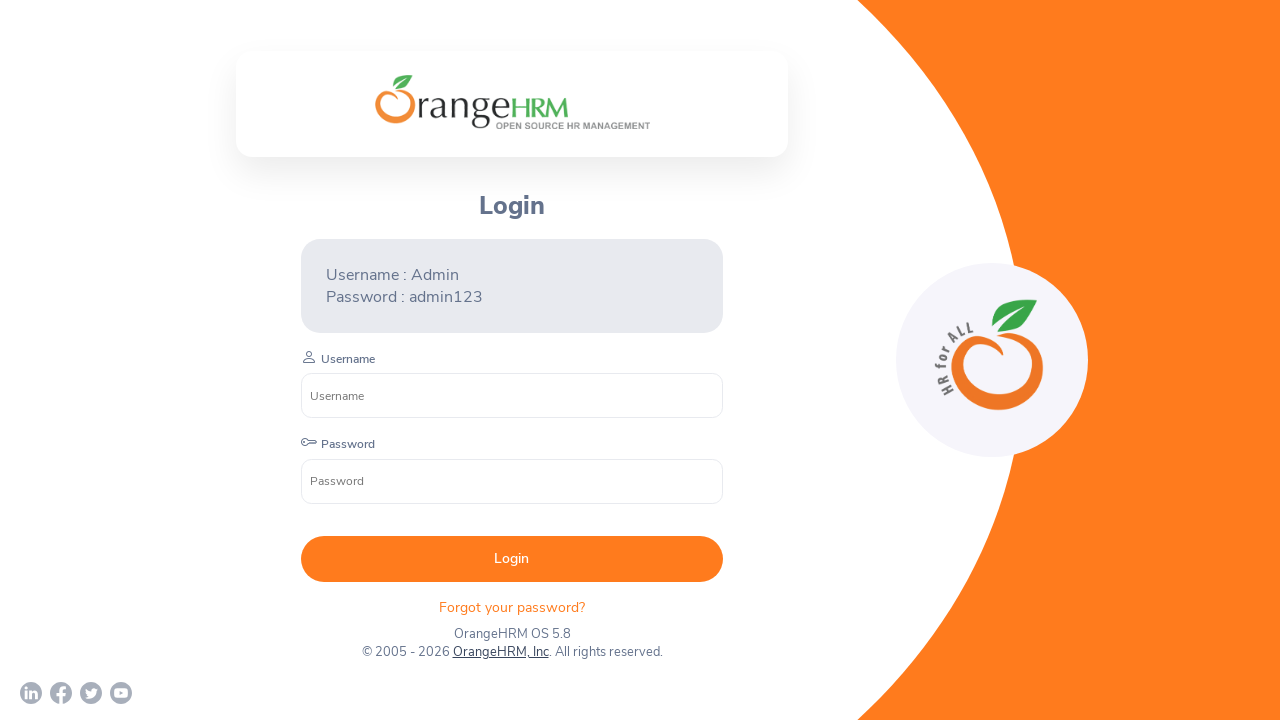

Closed child window/tab
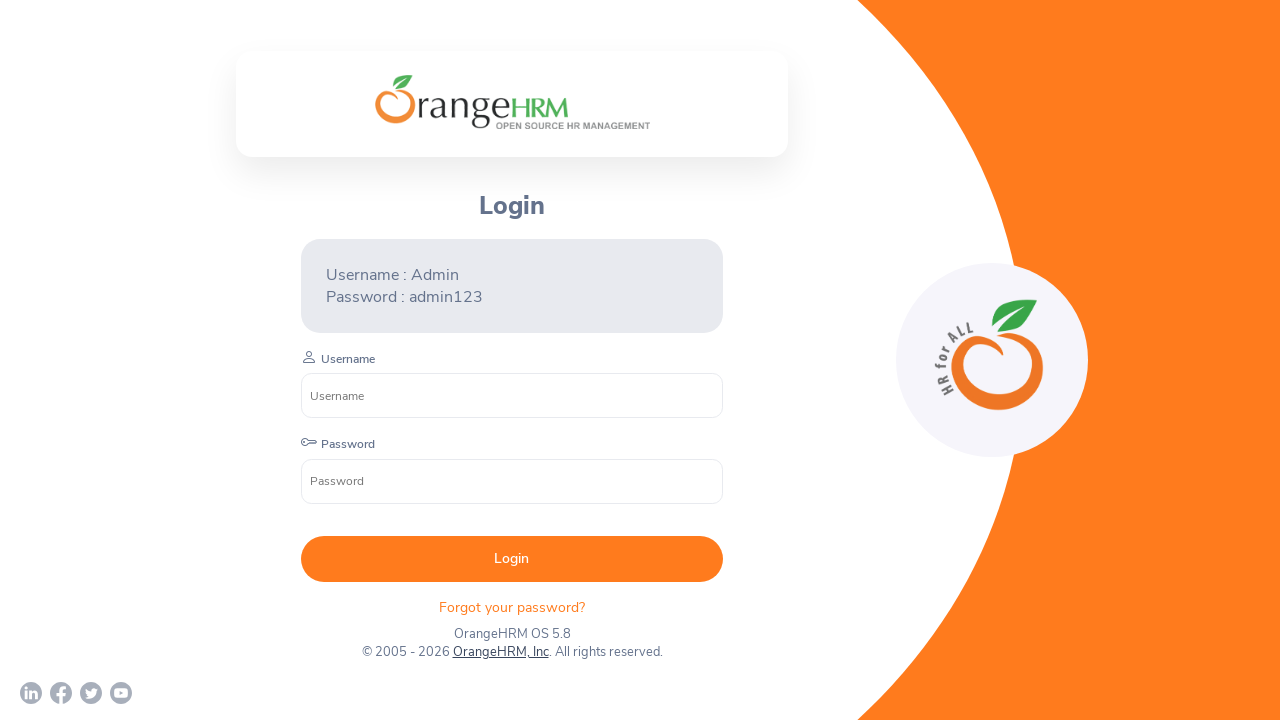

Switched back to parent window, URL: https://opensource-demo.orangehrmlive.com/web/index.php/auth/login
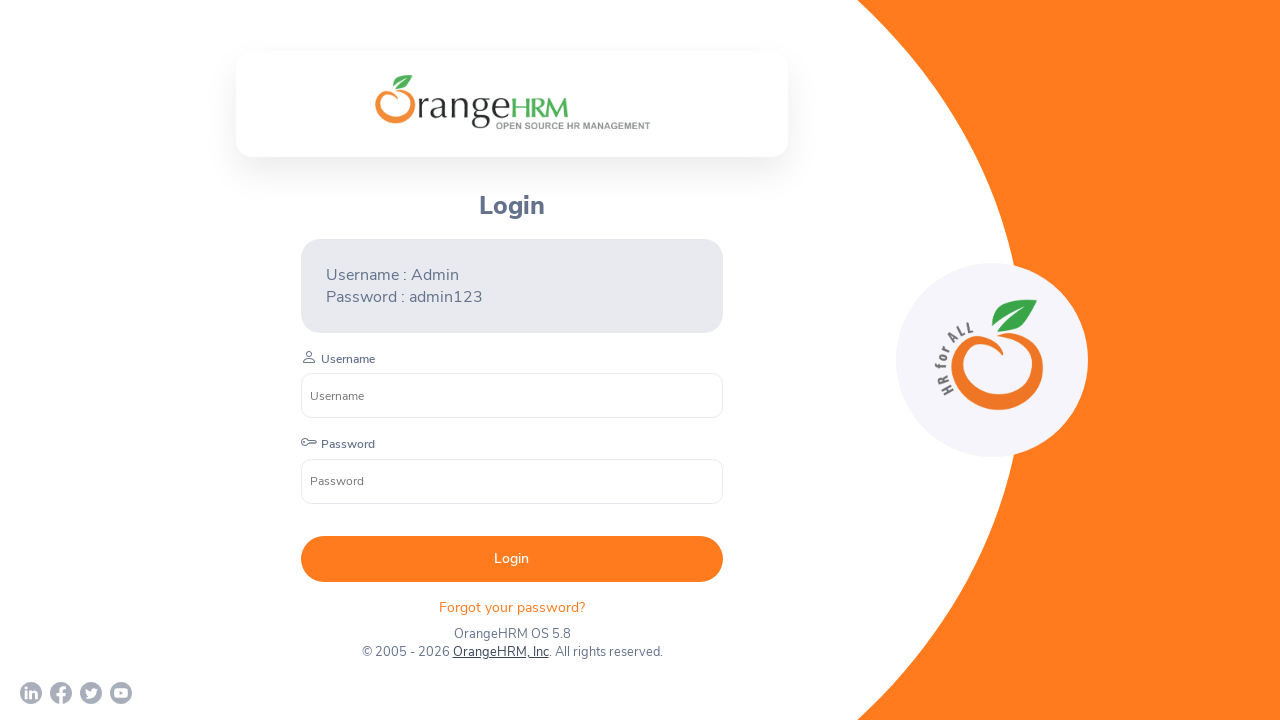

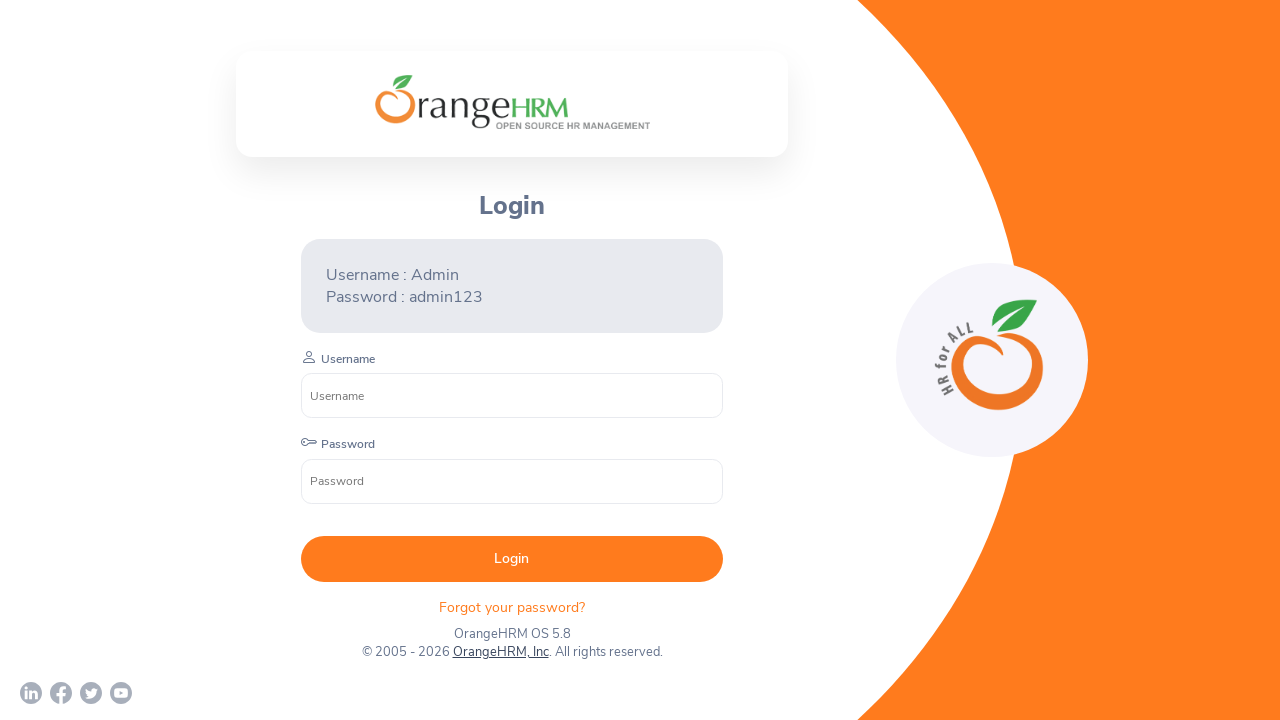